Searches for products containing "cu", verifies search results, and adds Cucumber and Capsicum to the cart

Starting URL: https://rahulshettyacademy.com/seleniumPractise/#/

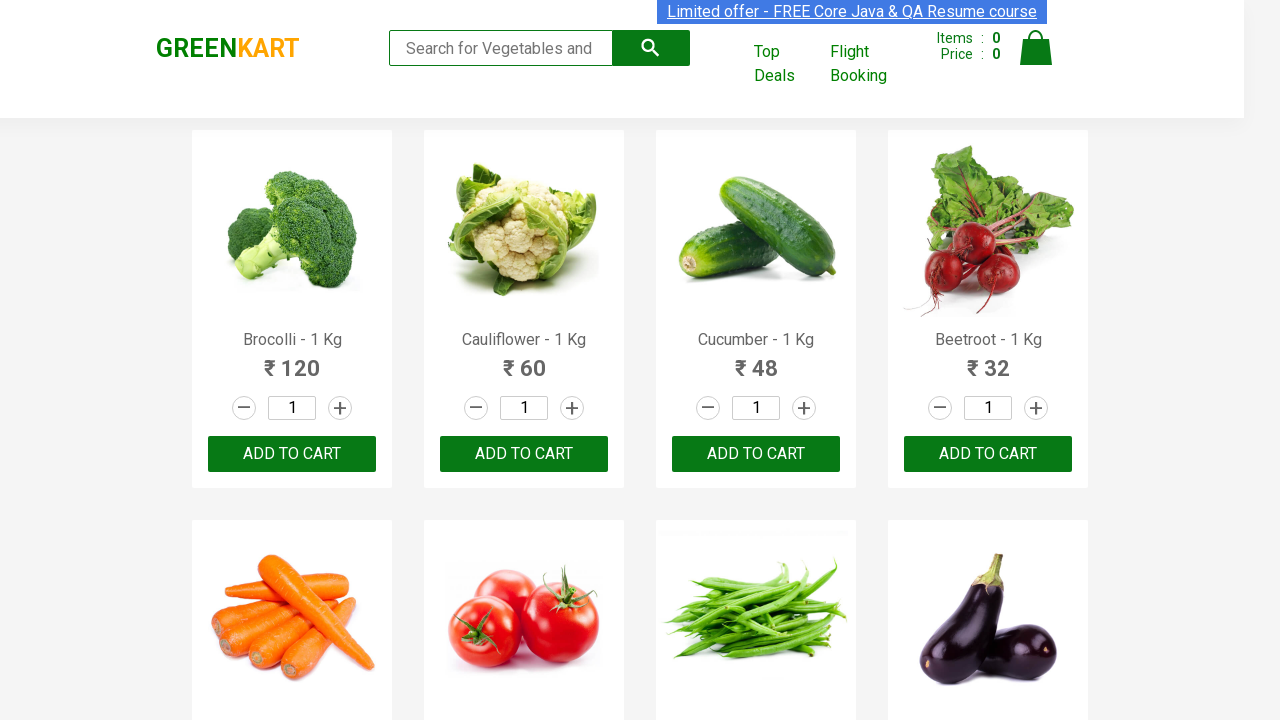

Filled search field with 'cu' on .search-keyword
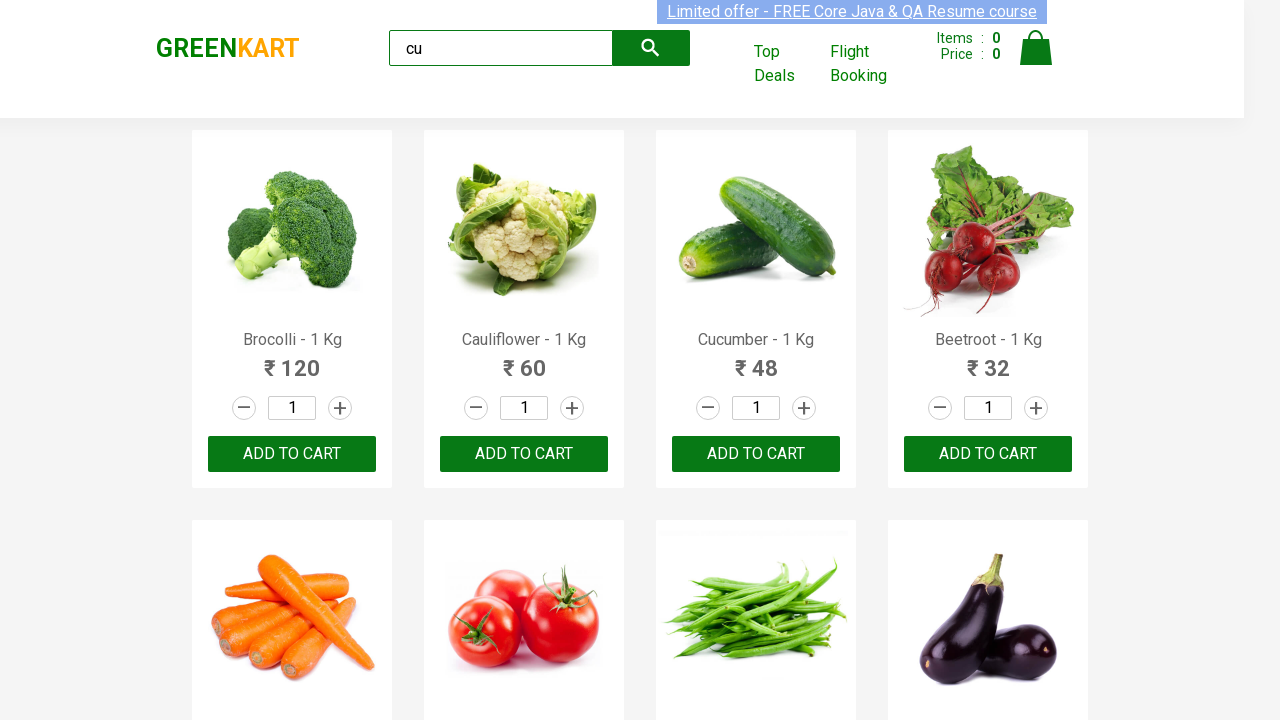

Waited for products to load (2000ms)
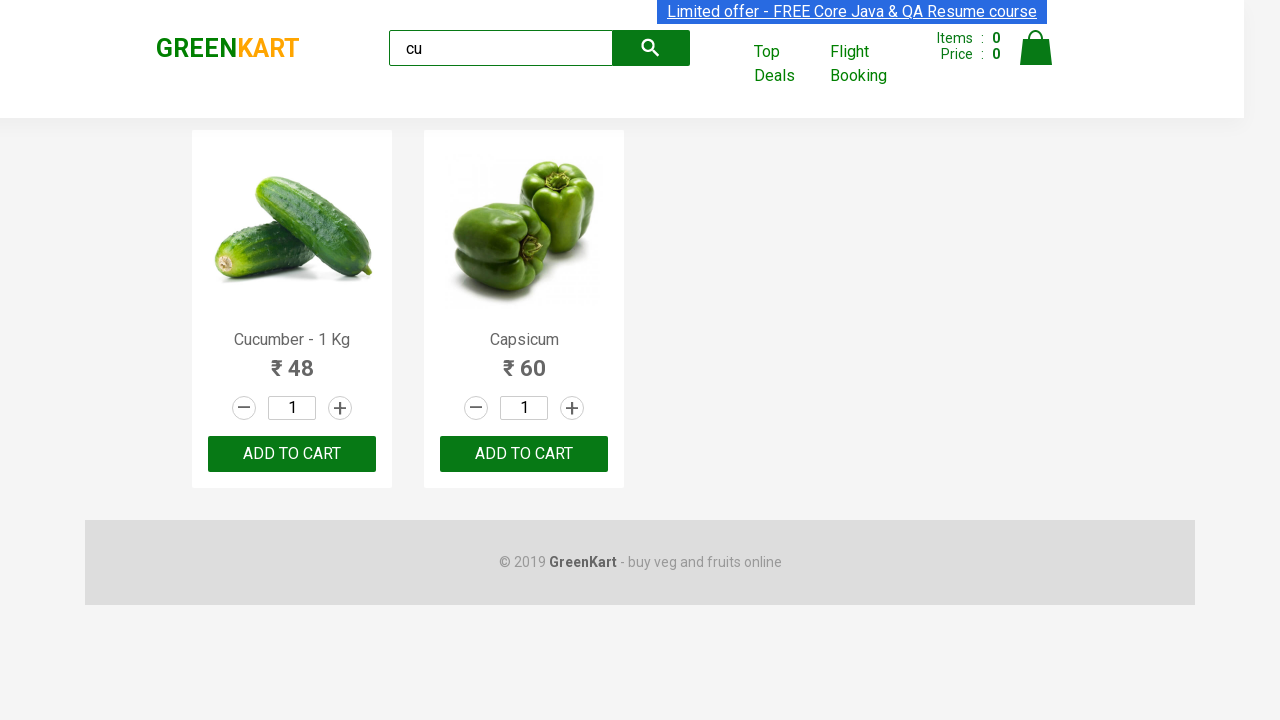

Clicked add to cart button for first product (Cucumber) at (292, 454) on .products .product >> nth=0 >> button
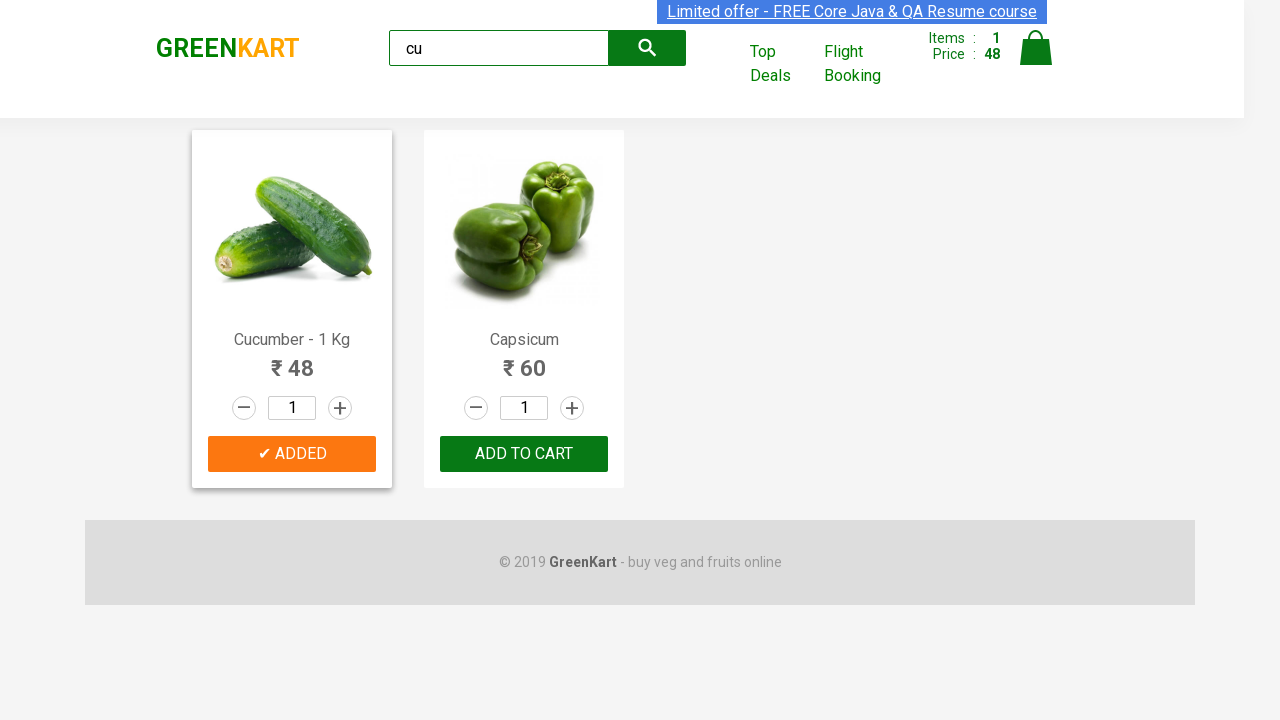

Clicked add to cart button for product: Cucumber - 1 Kg at (292, 454) on .products .product >> nth=0 >> button
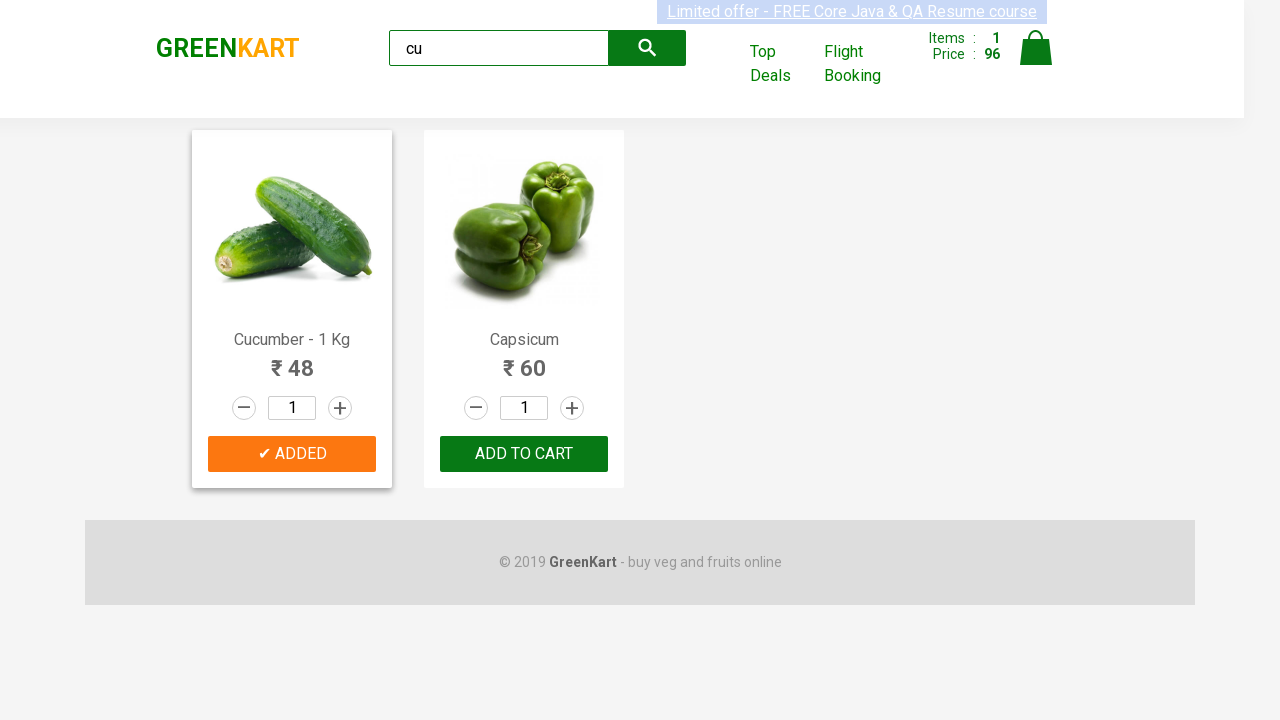

Clicked add to cart button for product: Capsicum at (524, 454) on .products .product >> nth=1 >> button
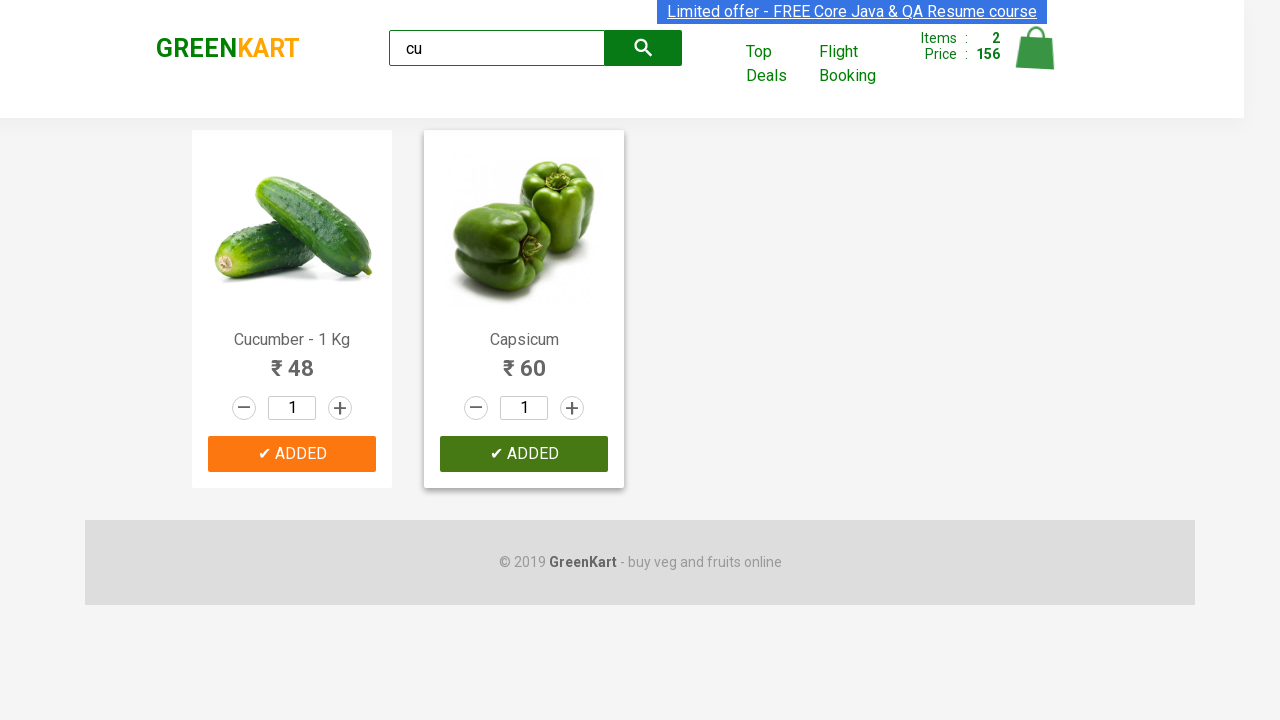

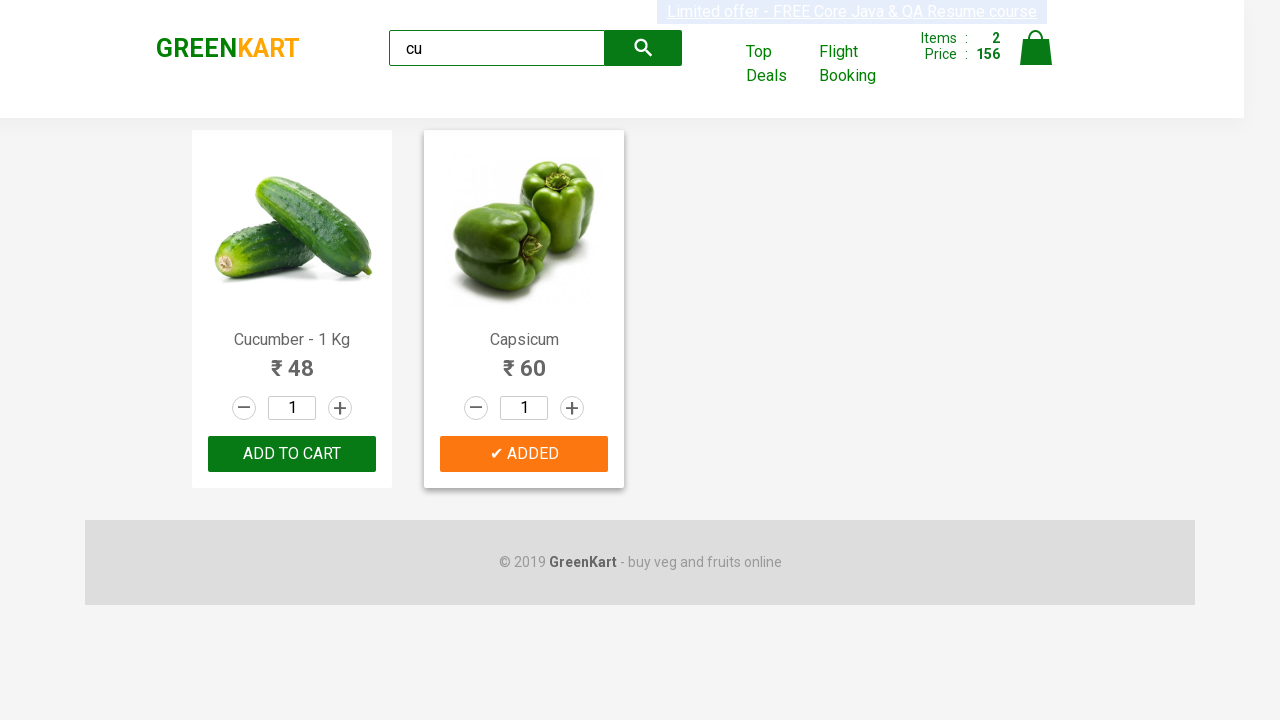